Tests multiple browser window handling by opening popup windows, clicking links, and switching between windows to verify content in a specific window.

Starting URL: http://omayo.blogspot.com/

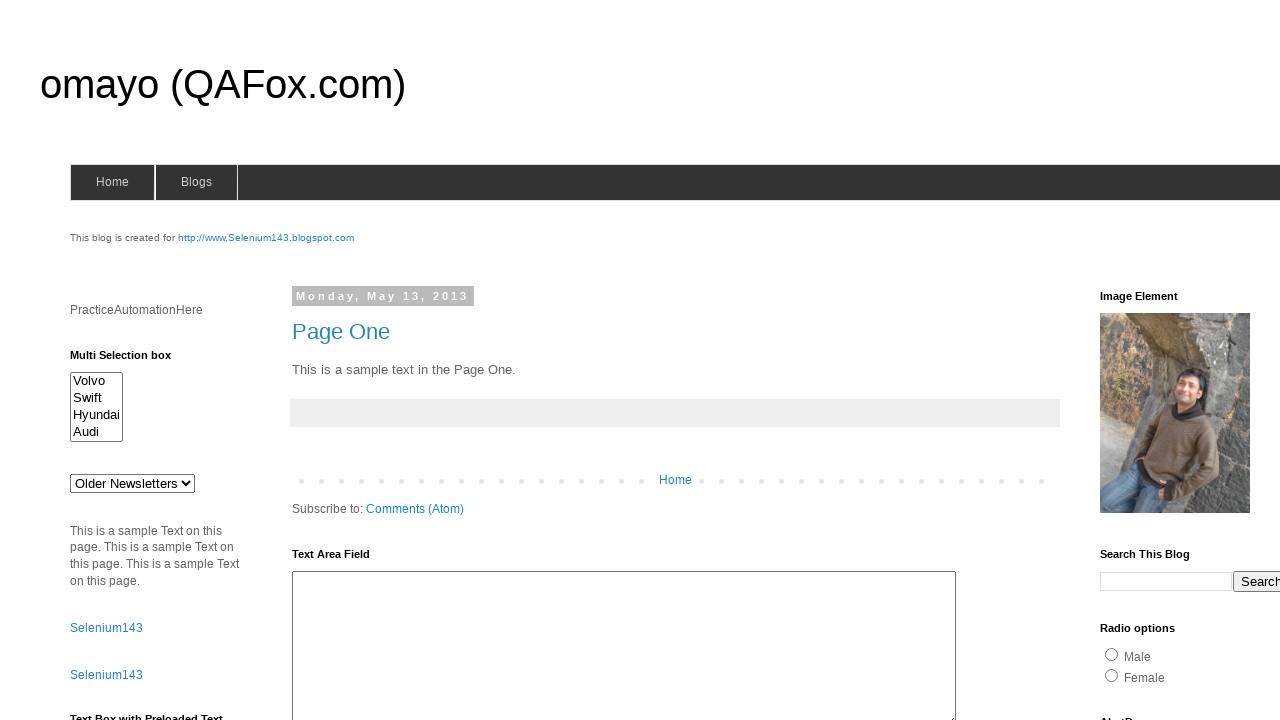

Set viewport size to 1920x1080
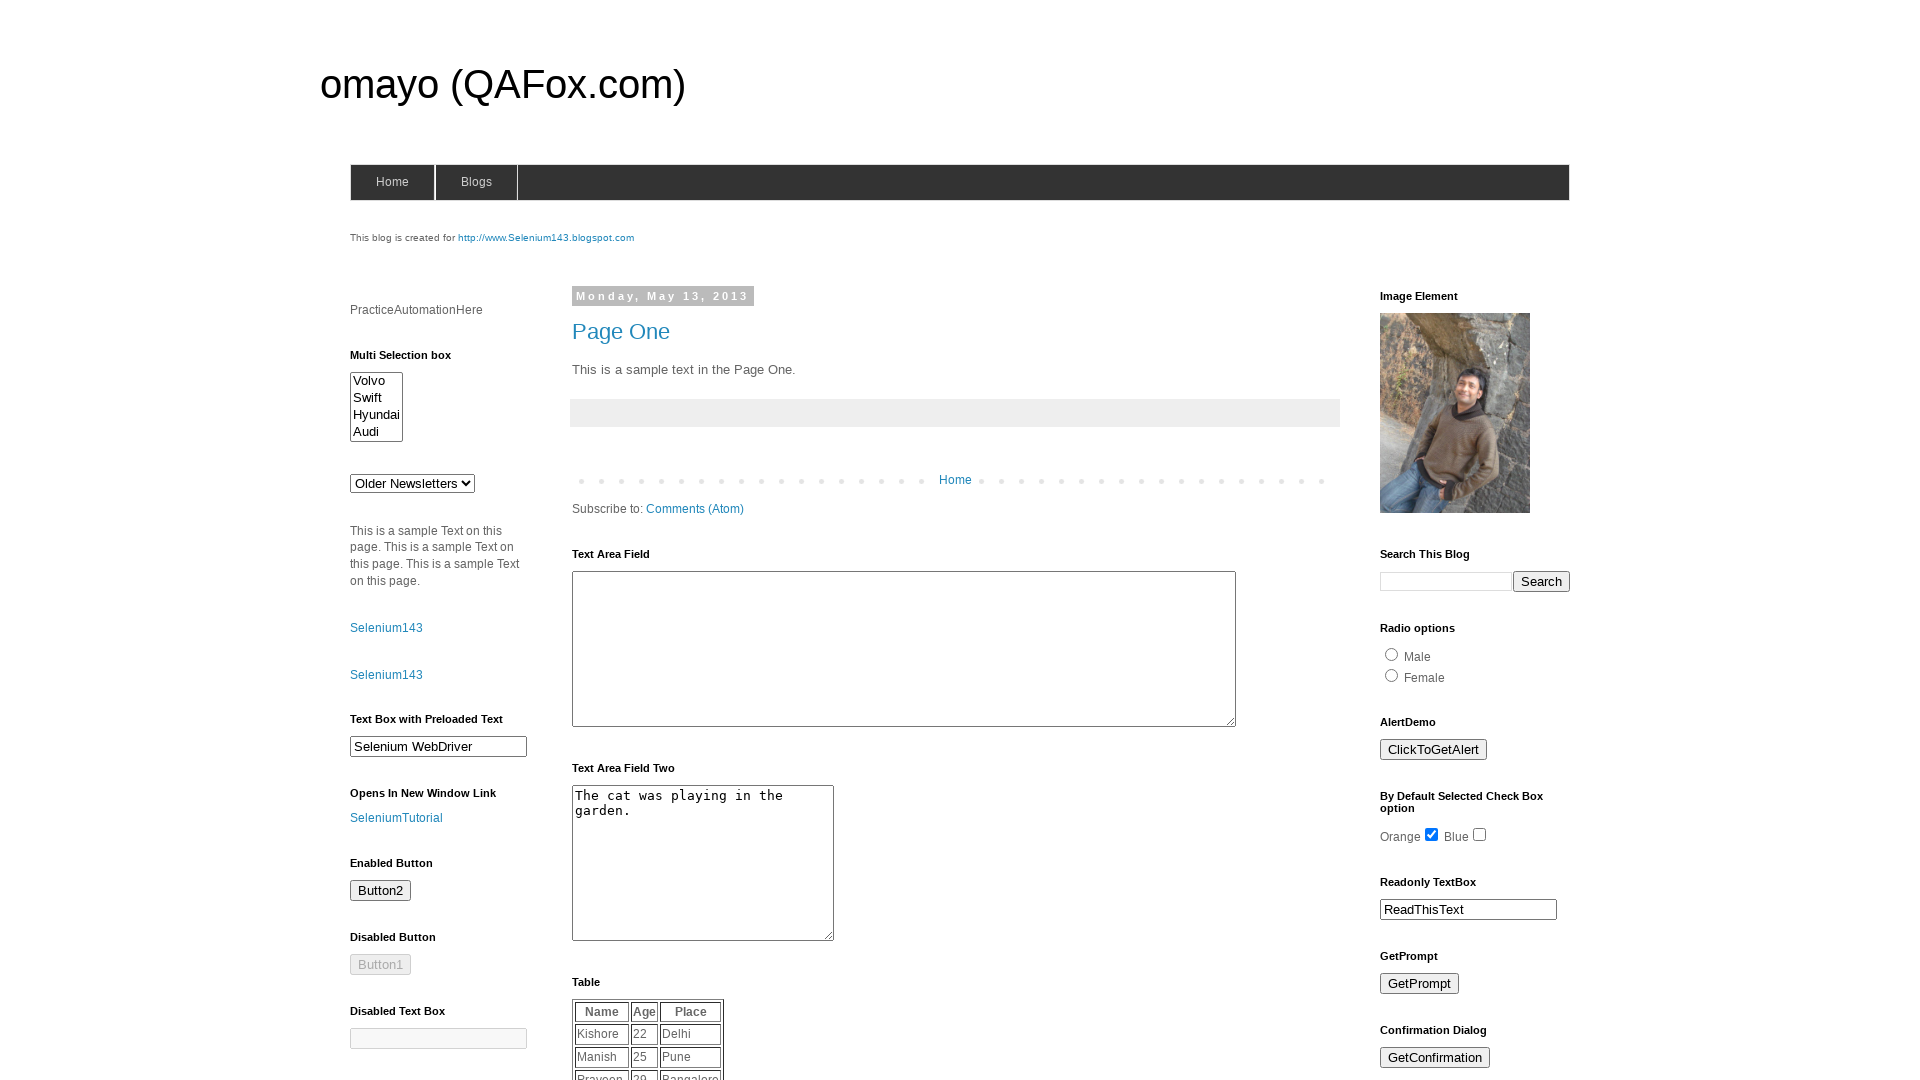

Clicked 'Open a popup window' link at (412, 540) on text=Open a popup window
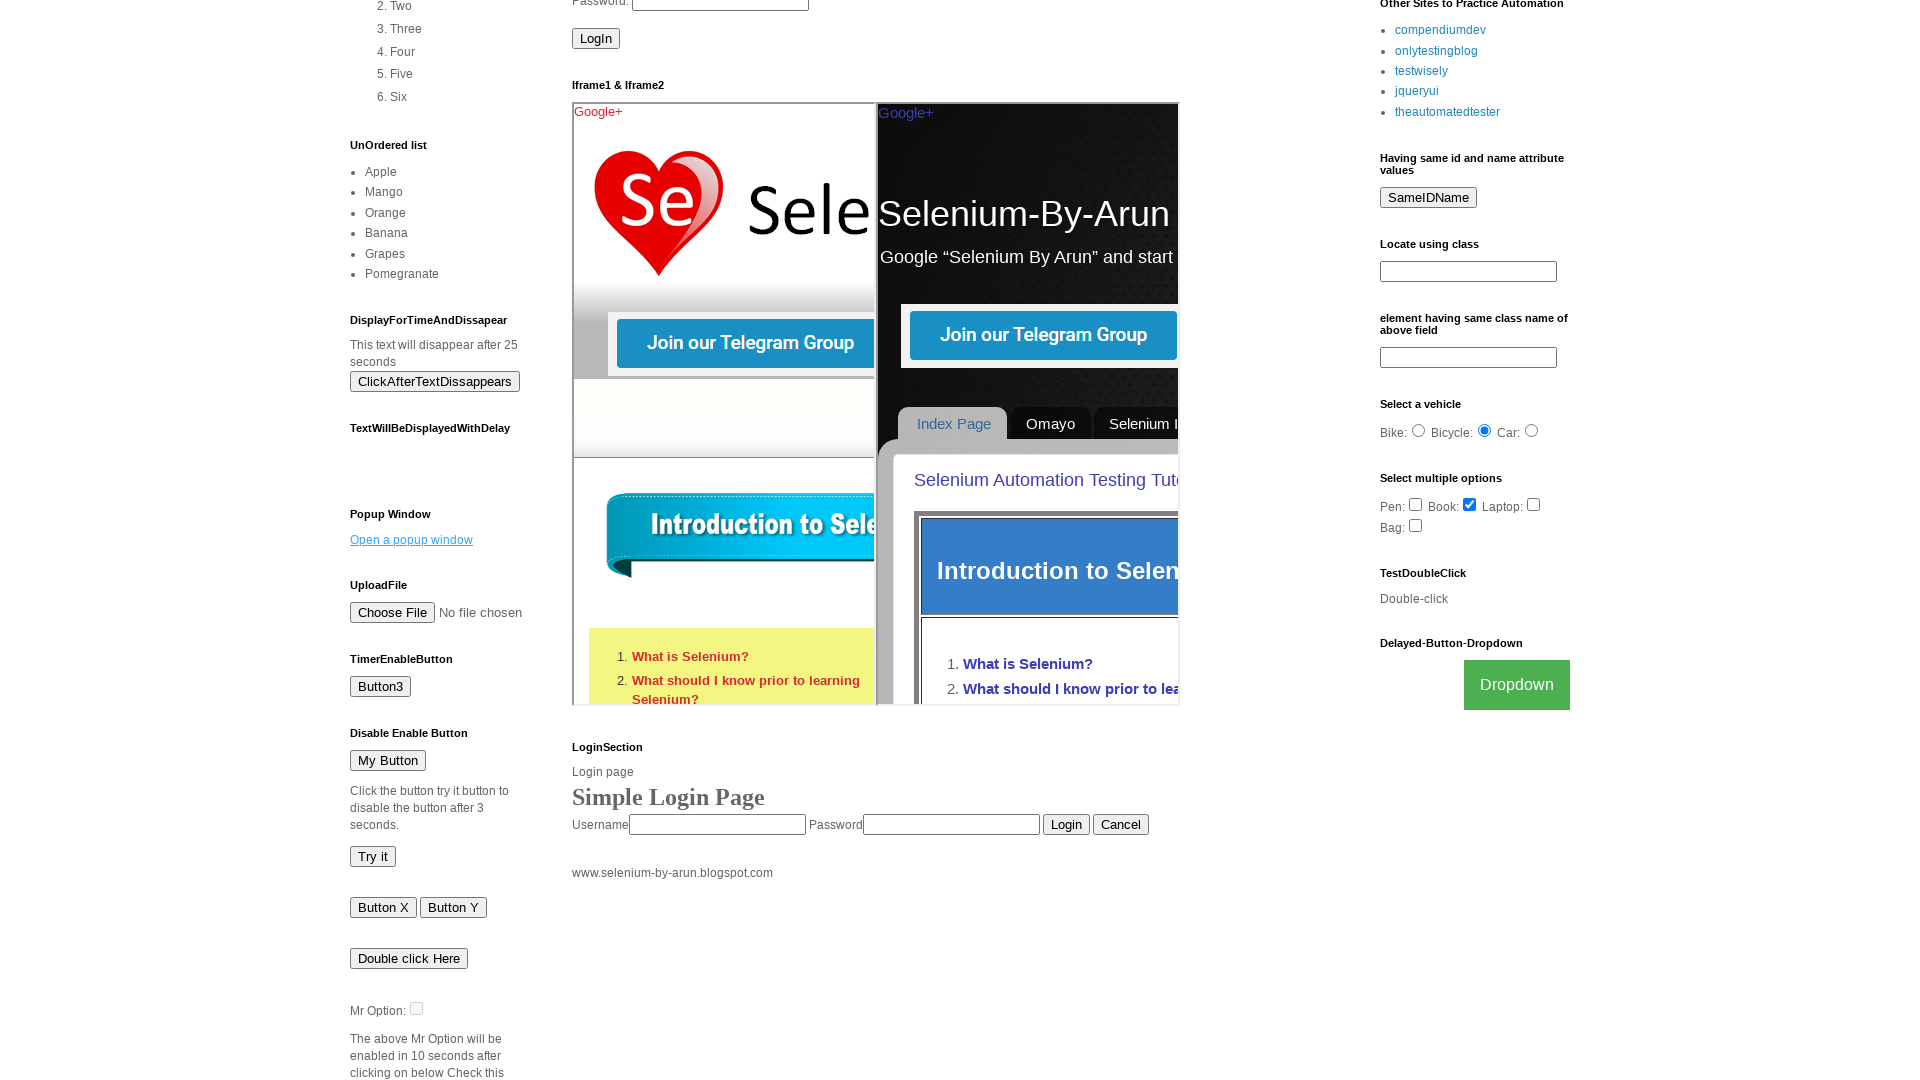

Clicked 'Blogger' link to open another window at (1033, 1033) on text=Blogger
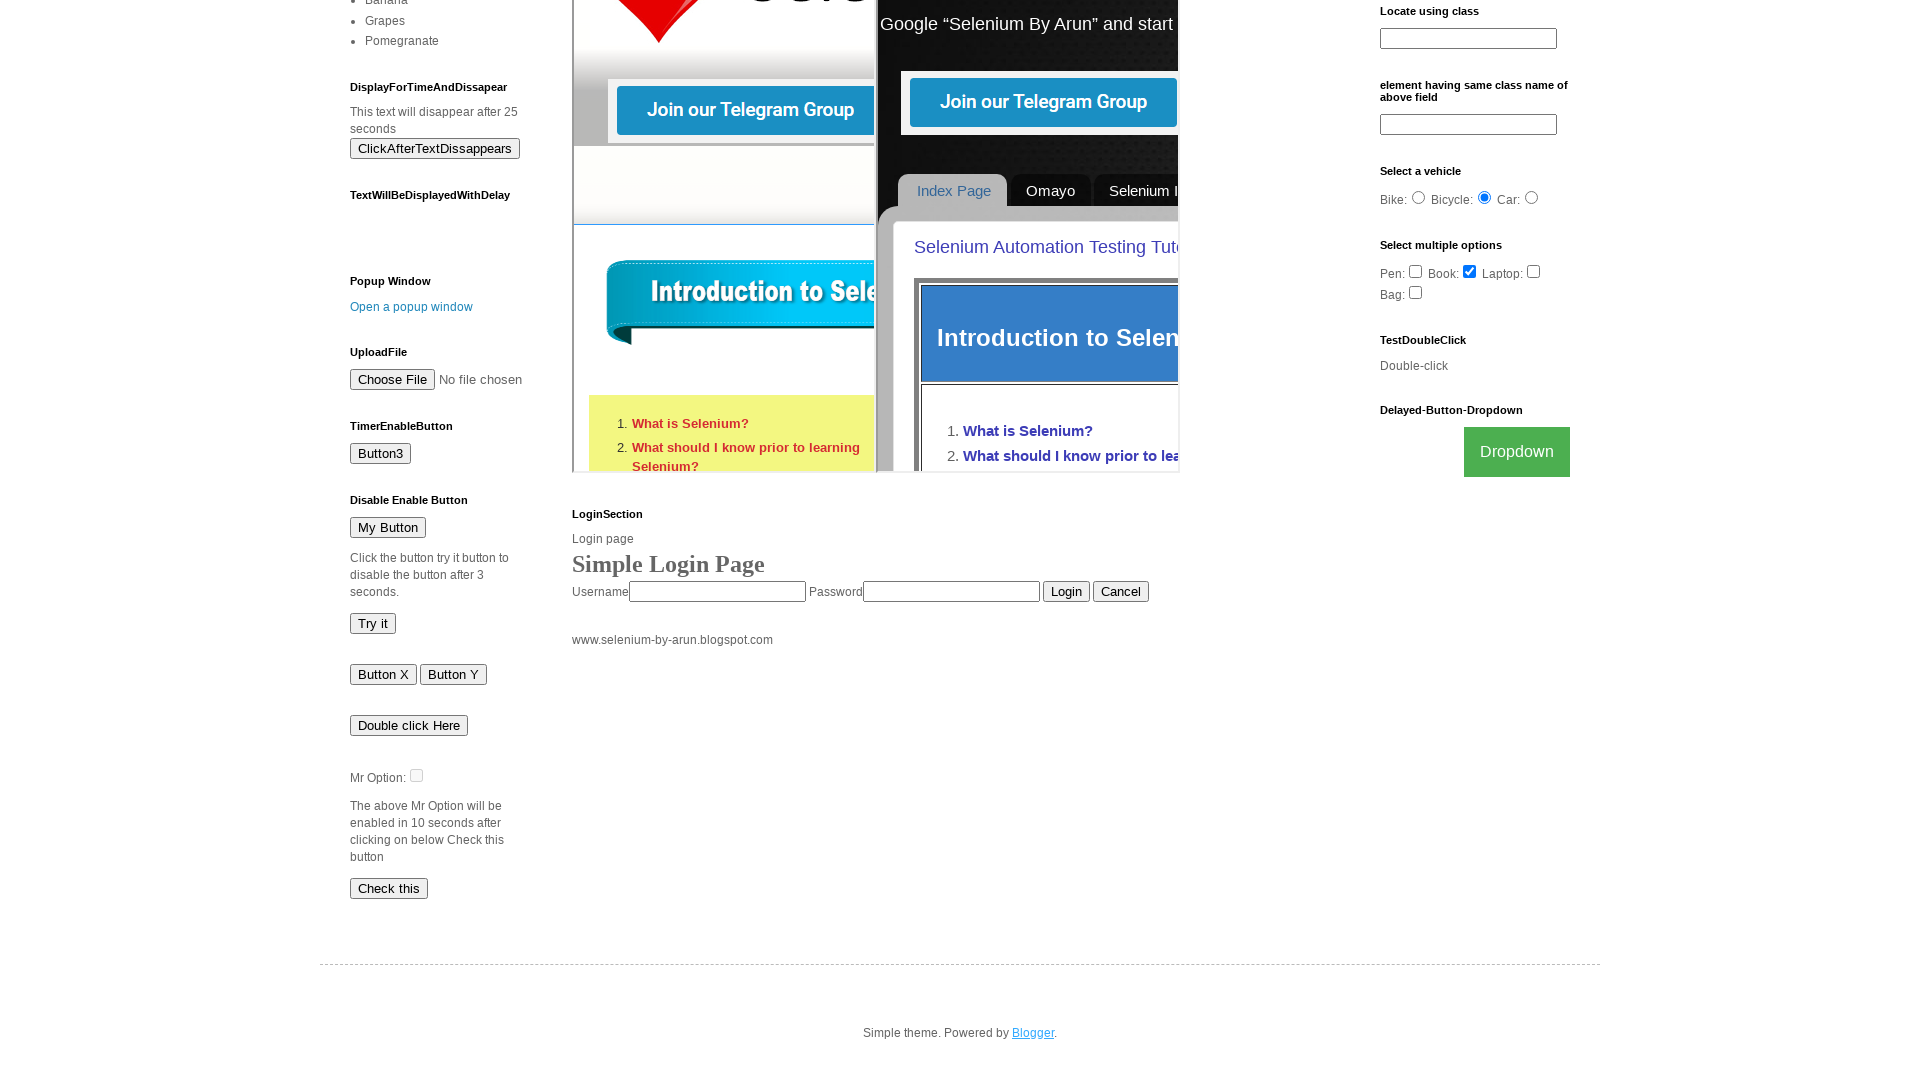

Waited 2000ms for new windows to open
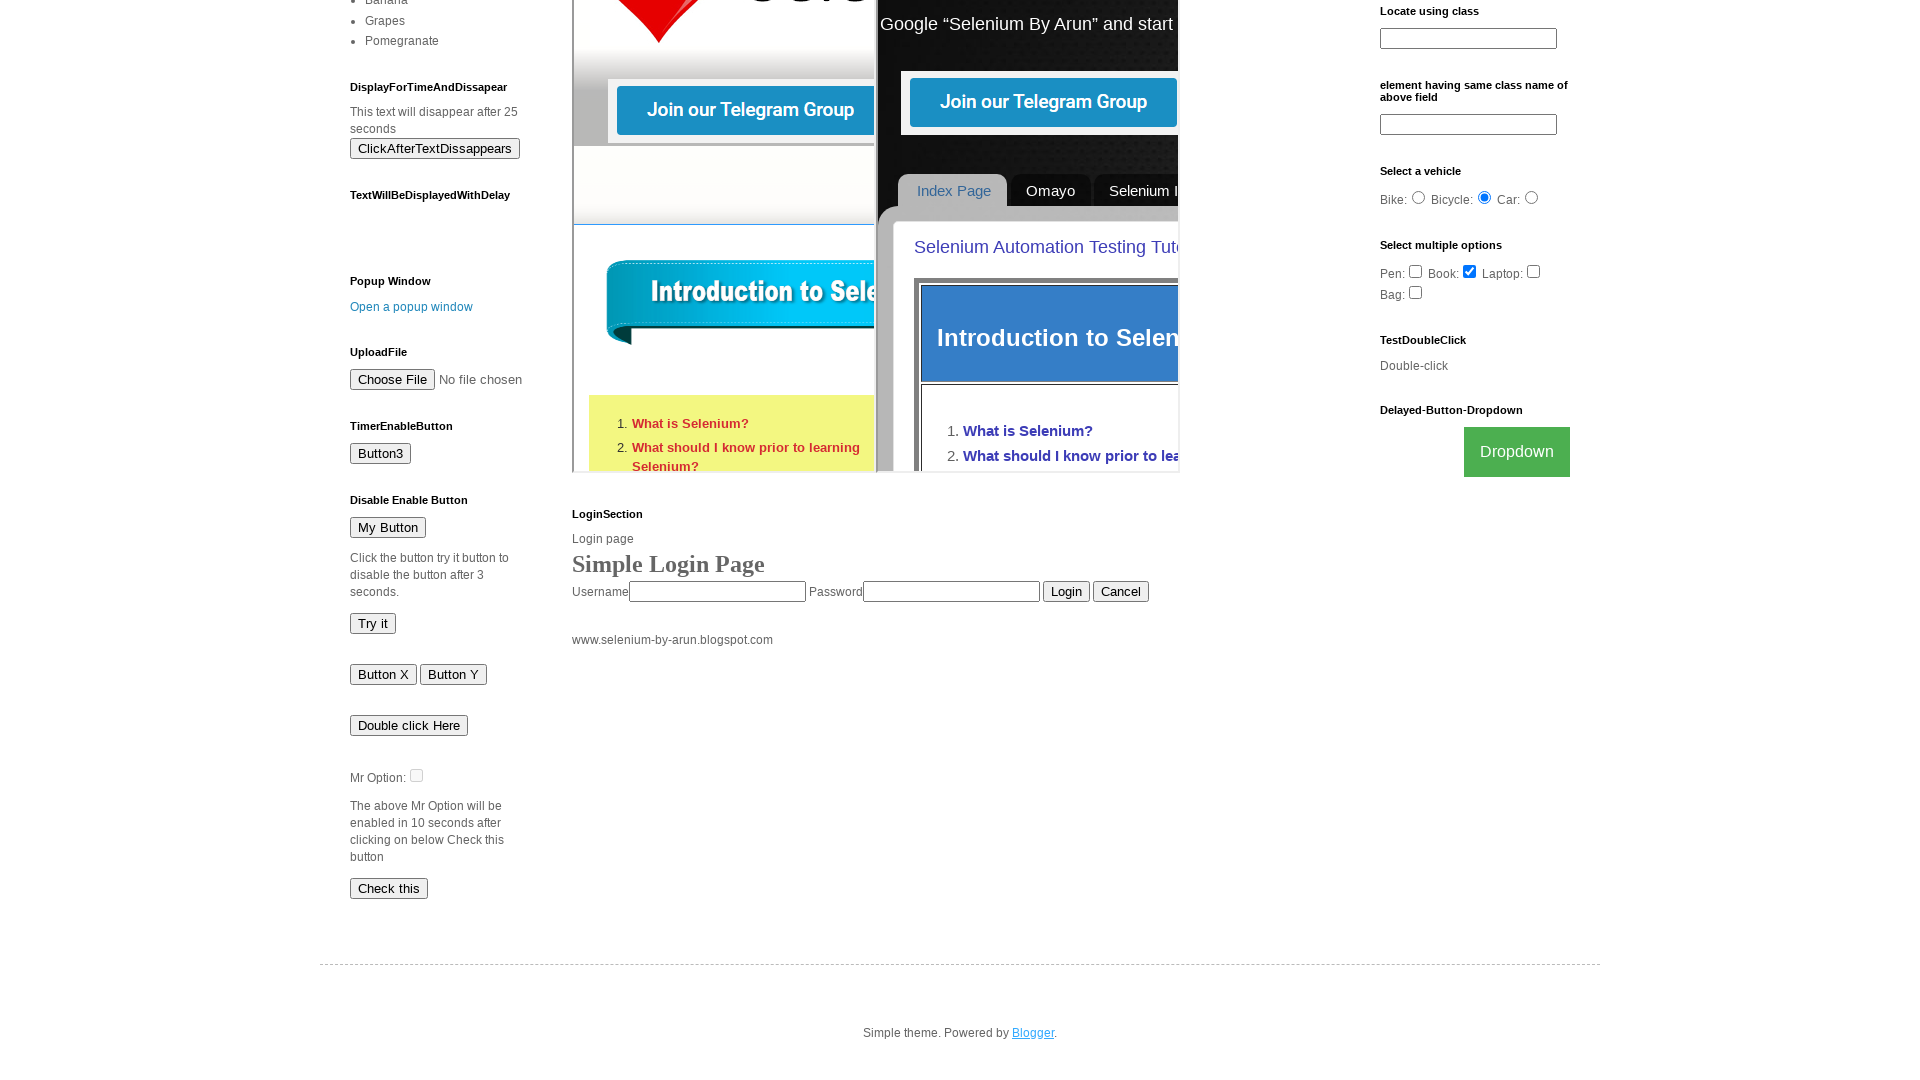

Retrieved all open pages from context
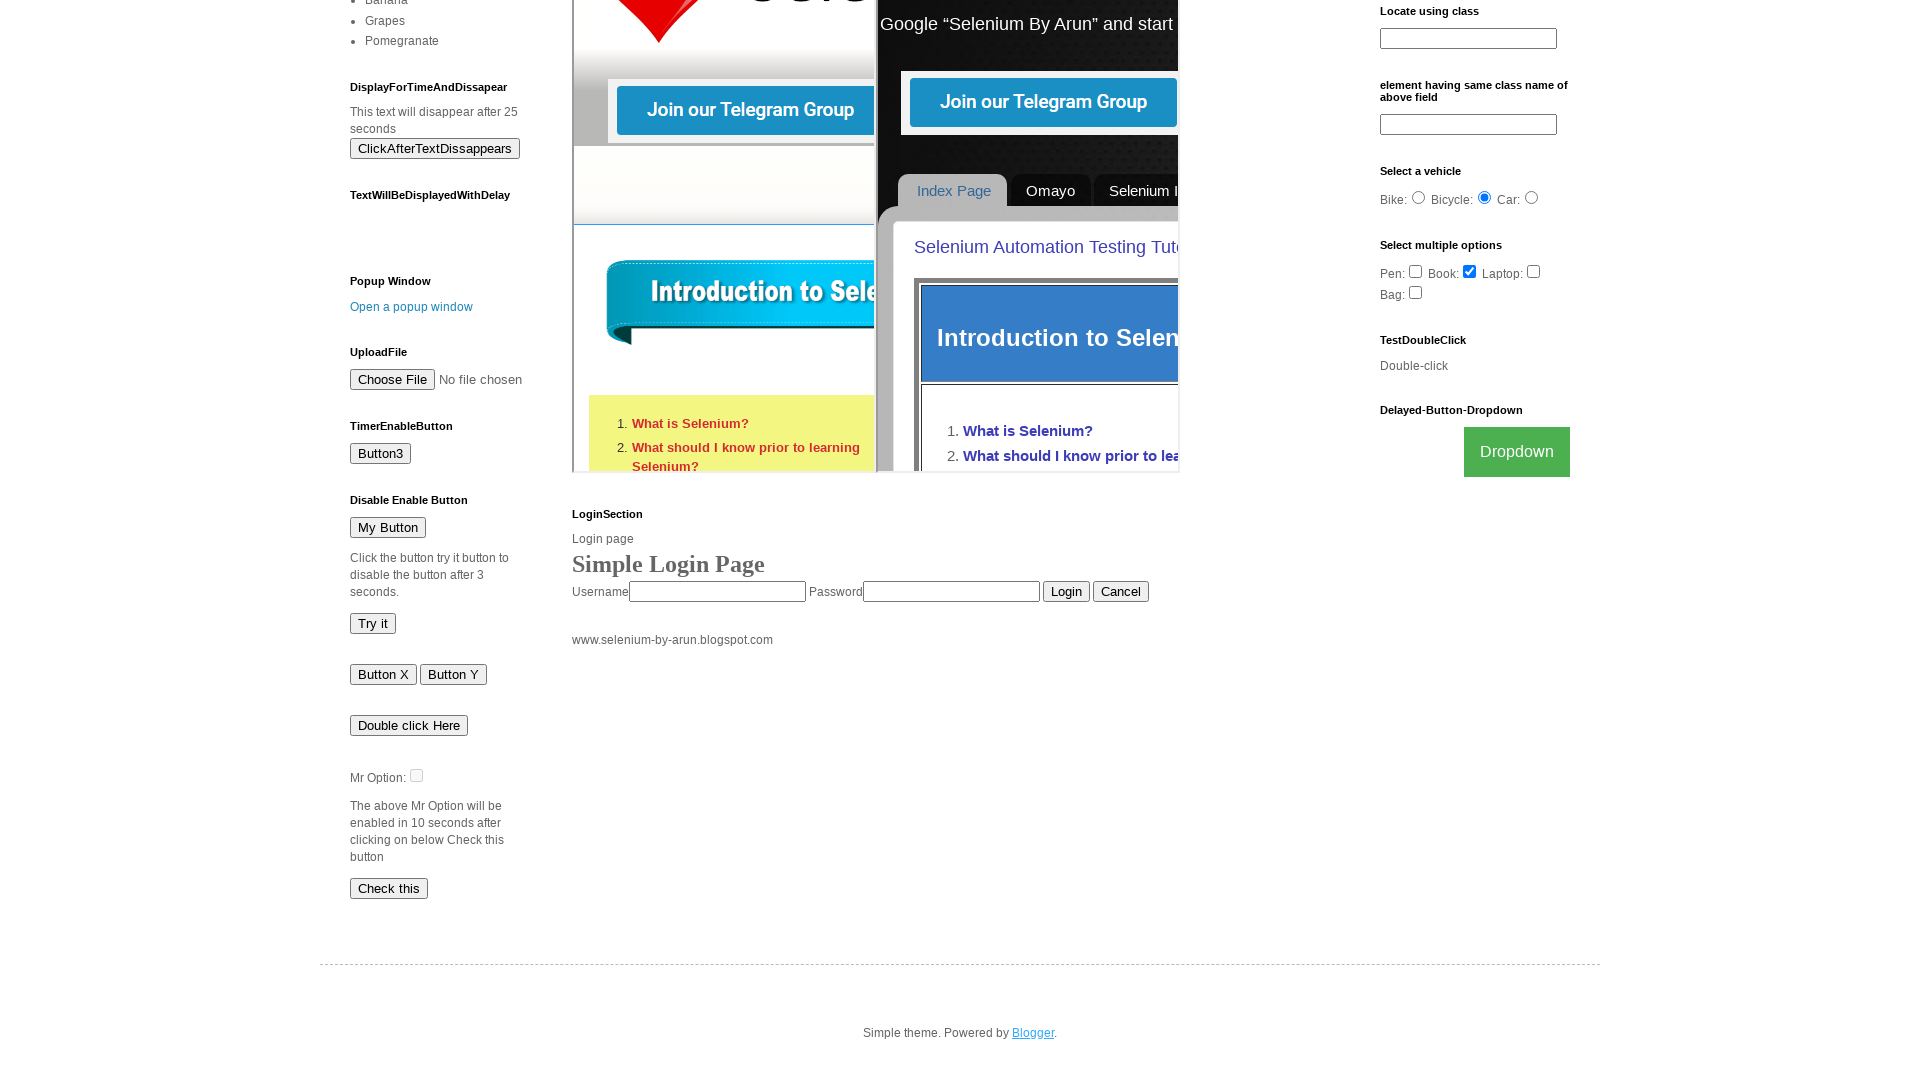

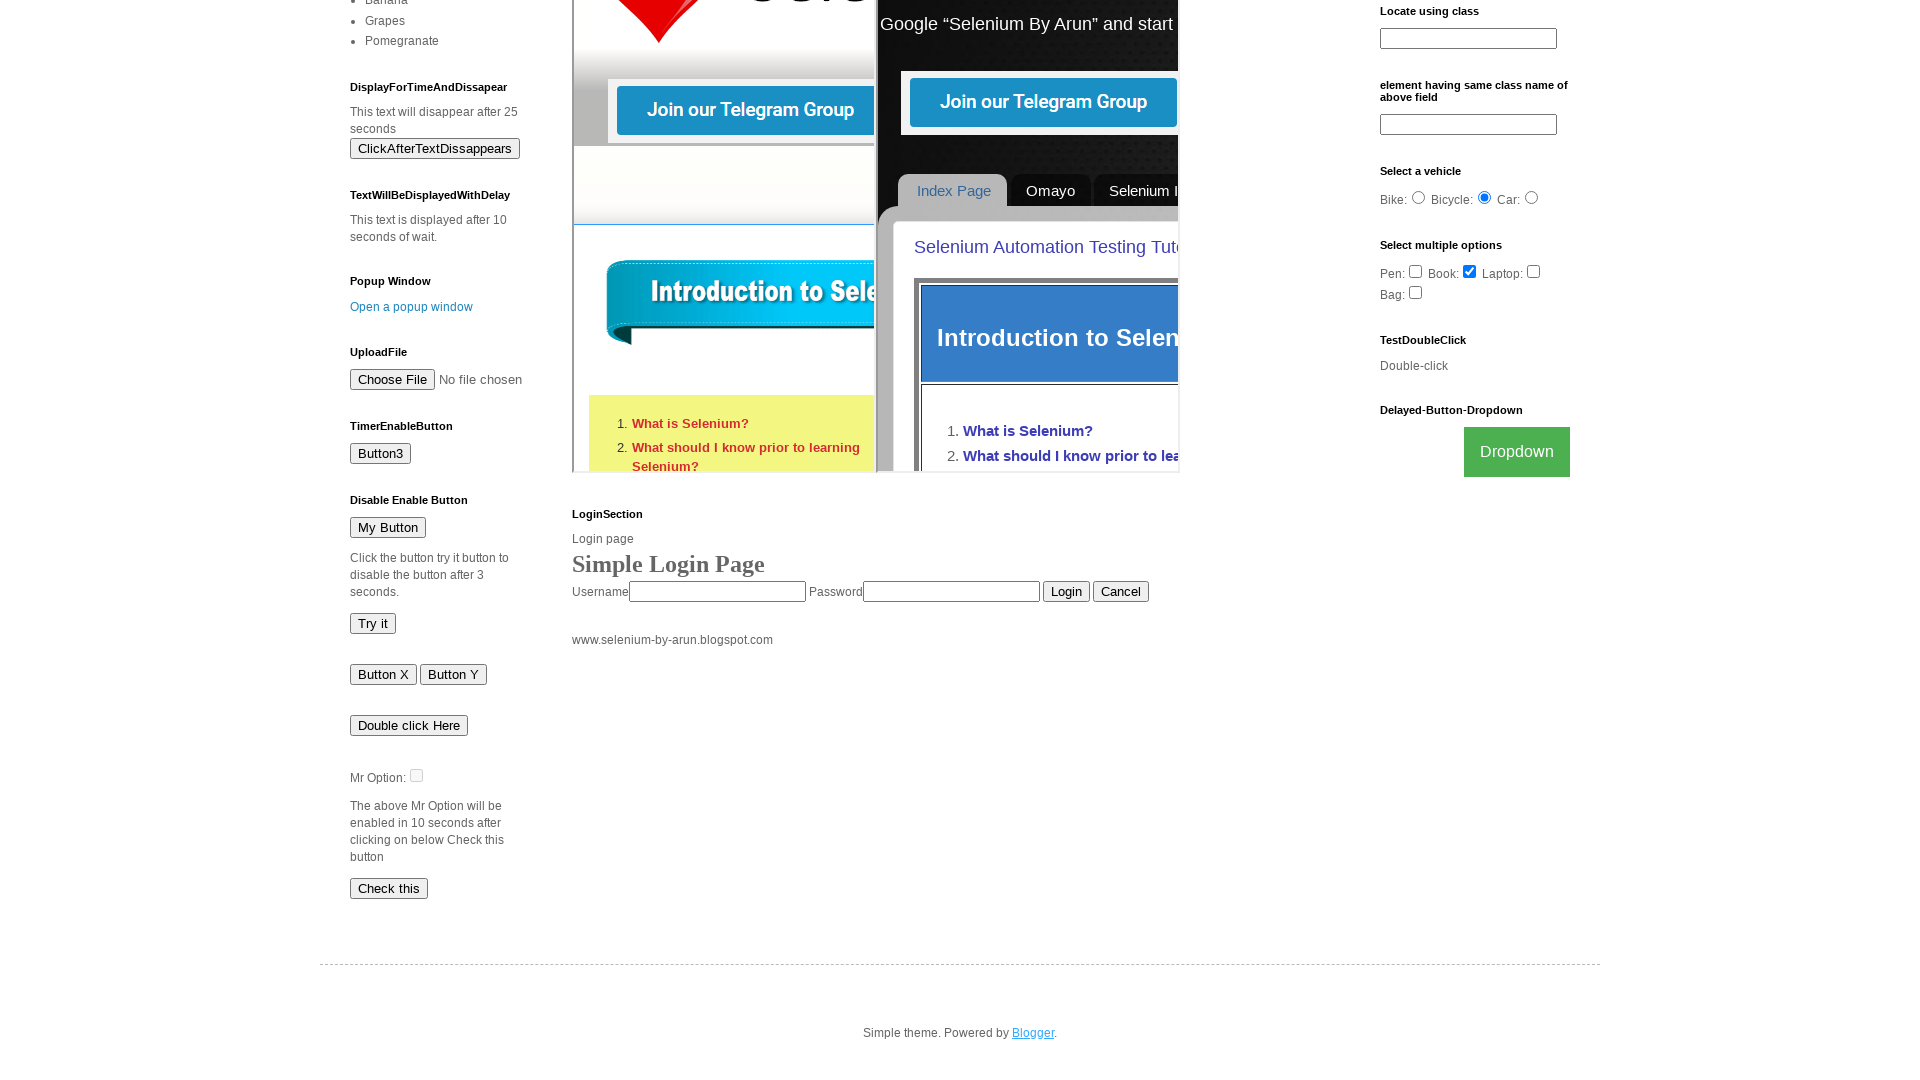